Tests selecting multiple items with CTRL key held down in jQuery UI selectable demo

Starting URL: https://jqueryui.com/selectable/#default

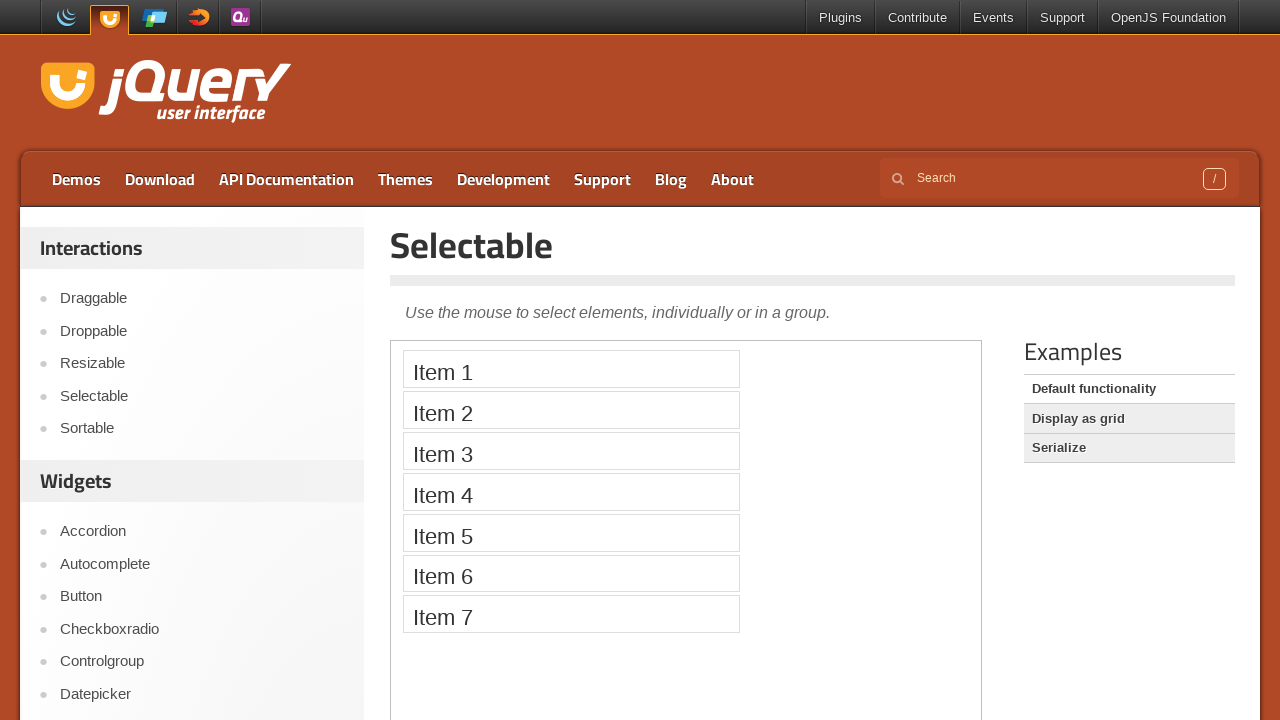

Located iframe containing jQuery UI selectable demo
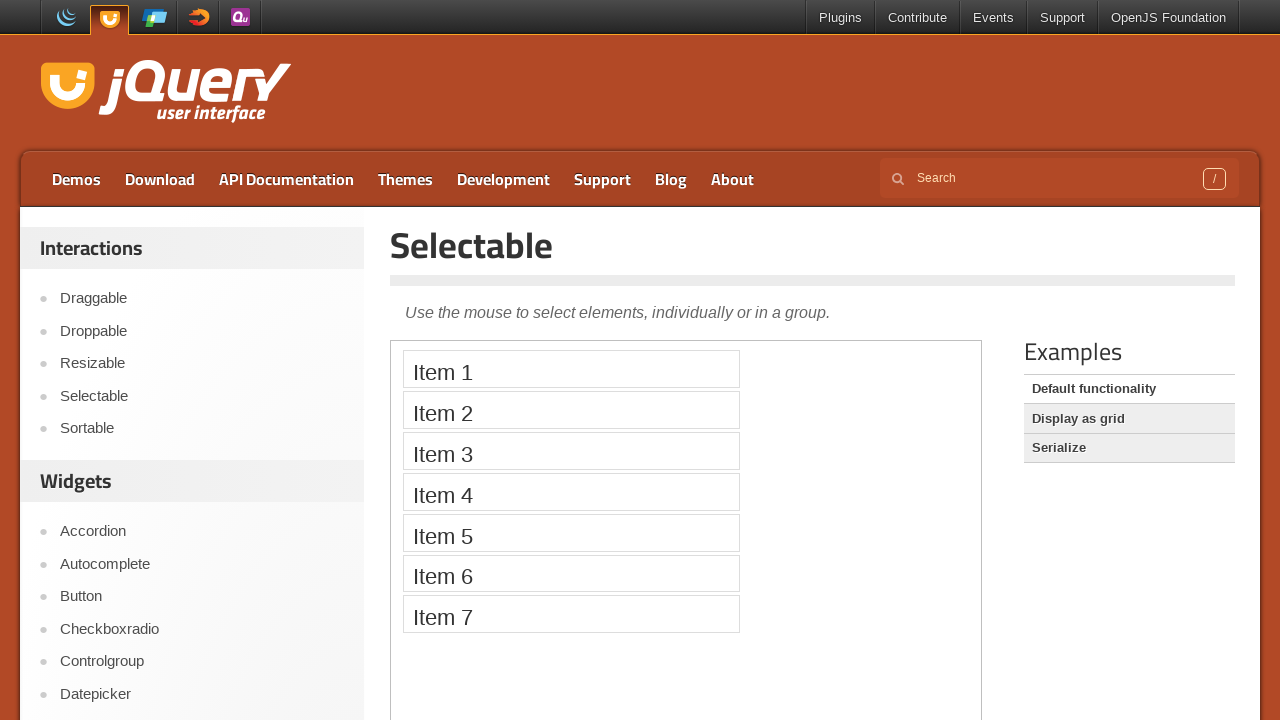

Located all selectable items in the demo
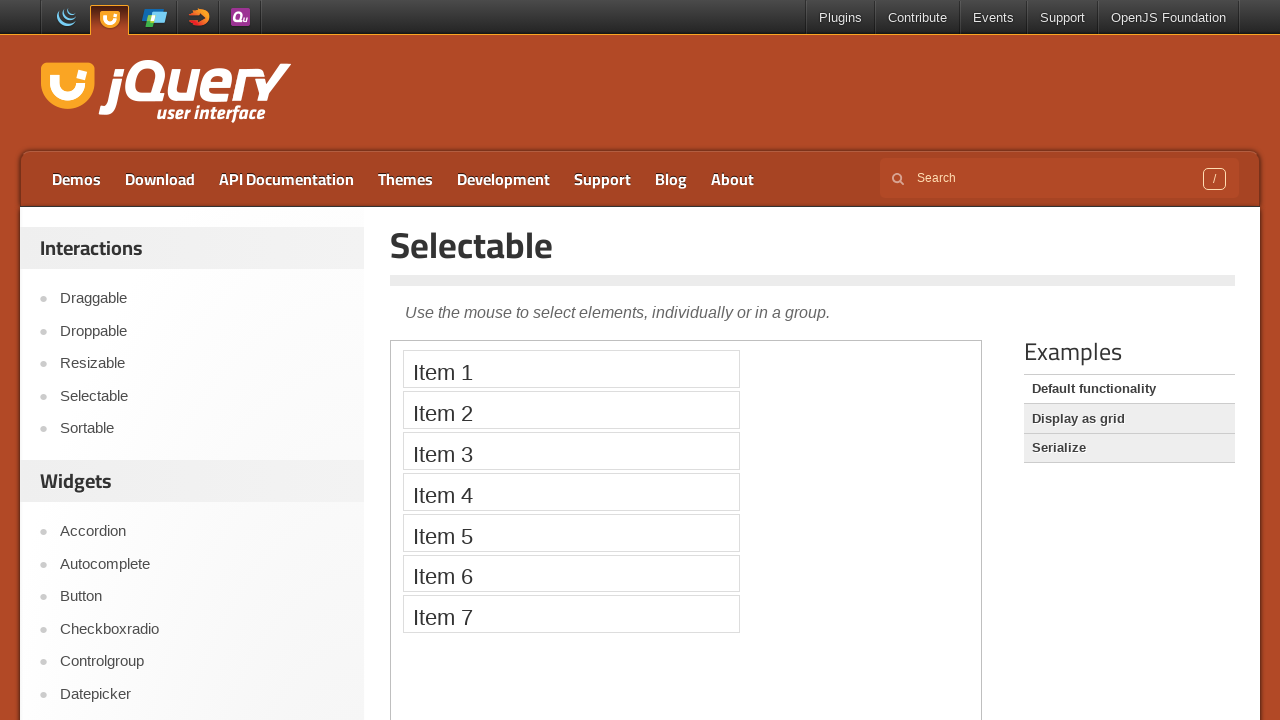

Clicked 4th item while holding CTRL key at (571, 492) on iframe >> nth=0 >> internal:control=enter-frame >> li.ui-selectee >> nth=3
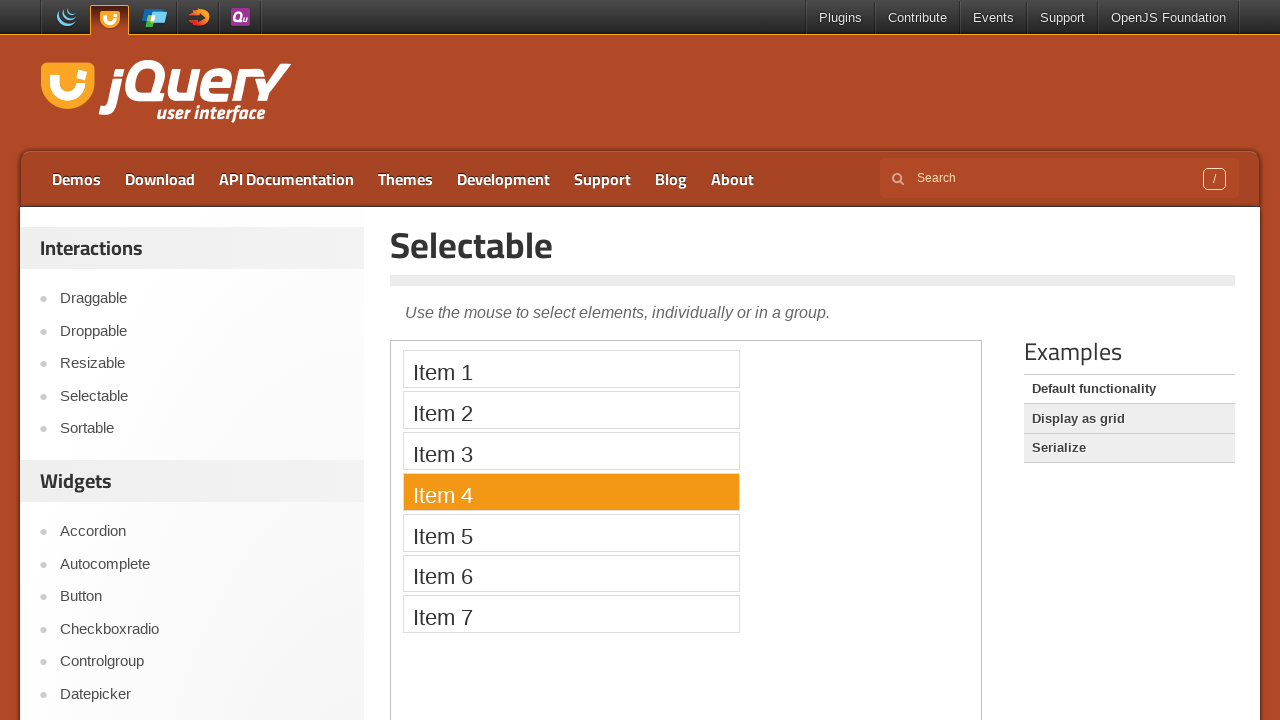

Clicked 5th item while holding CTRL key to select multiple items at (571, 532) on iframe >> nth=0 >> internal:control=enter-frame >> li.ui-selectee >> nth=4
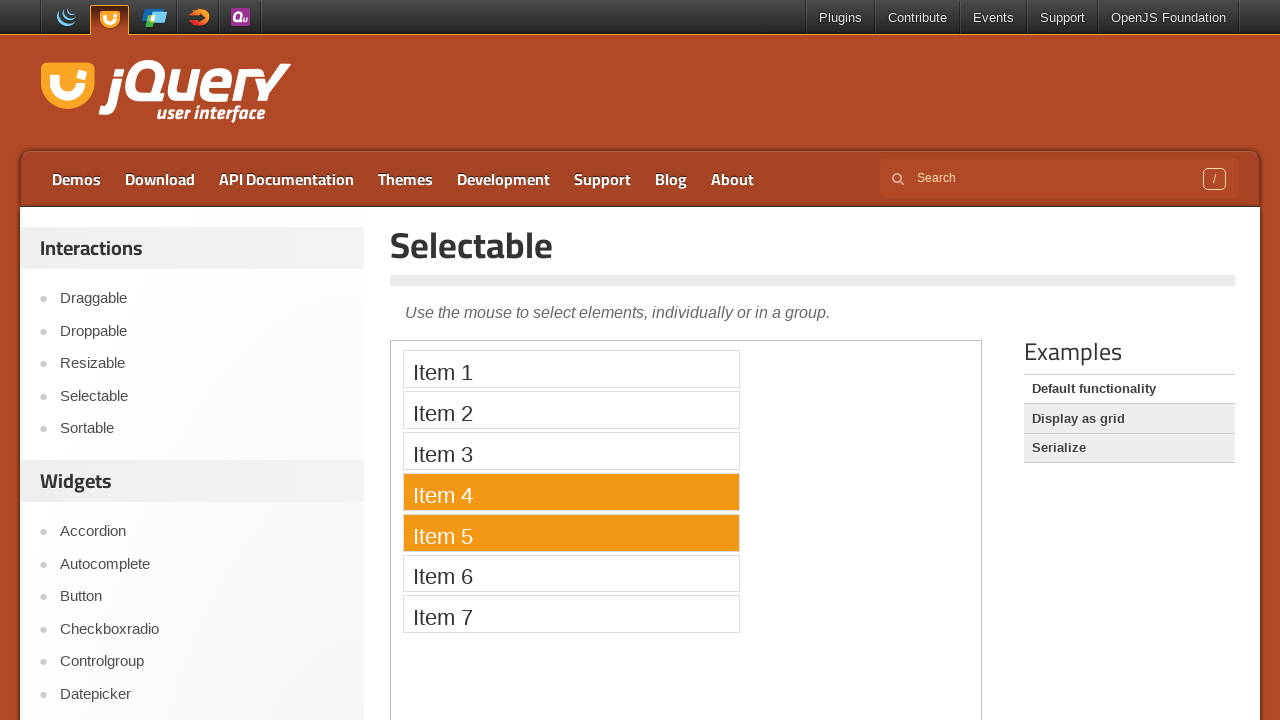

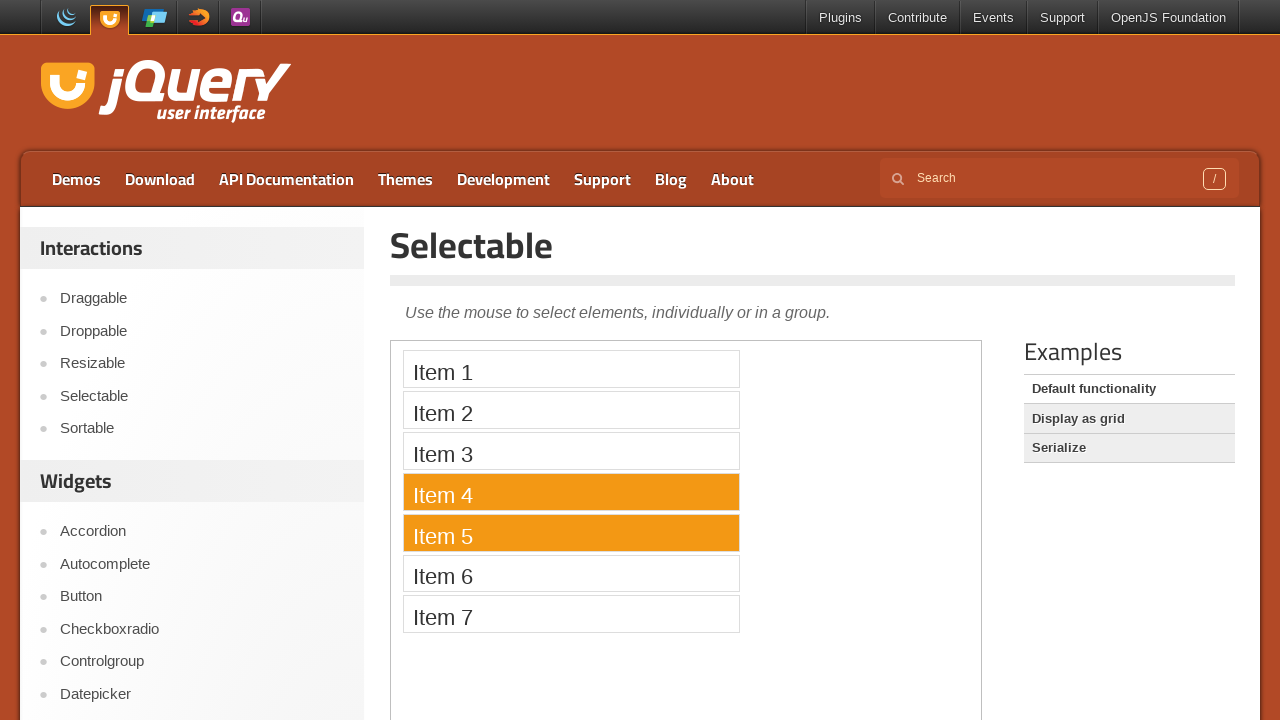